Tests the add functionality by entering a task name, clicking add, and verifying the task text is displayed correctly in the task list

Starting URL: https://anjukshrestha.github.io/

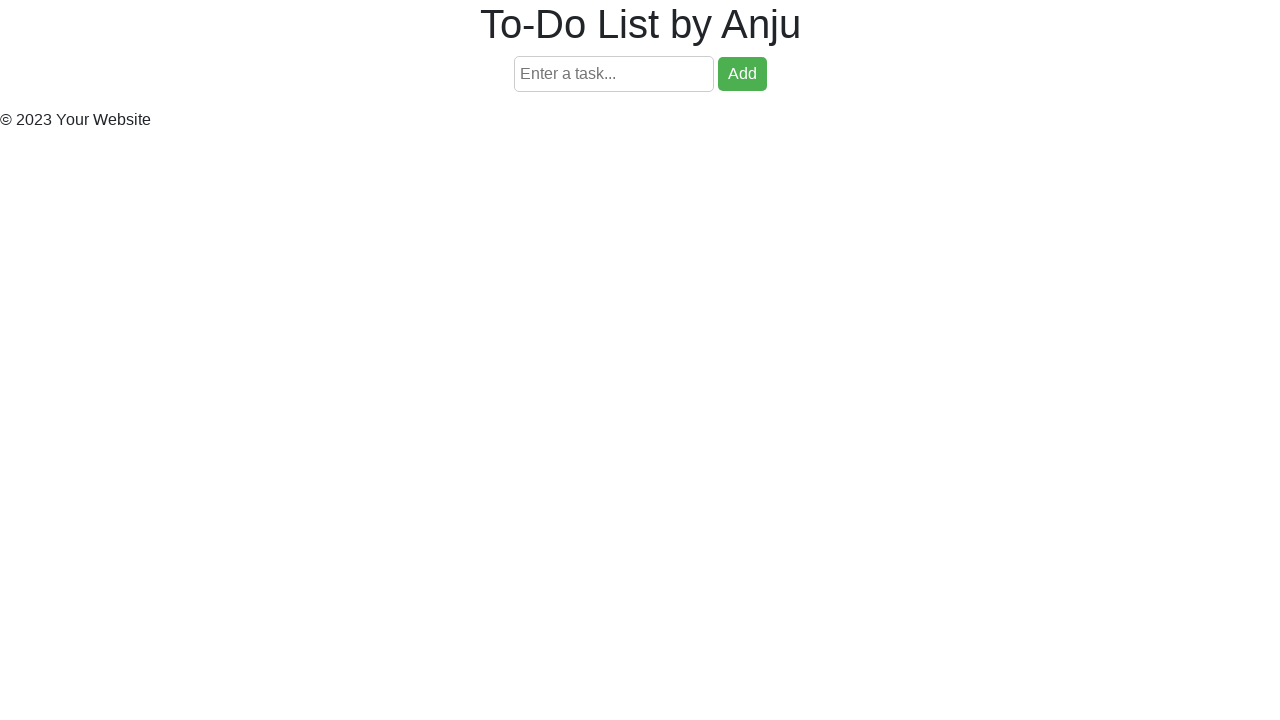

Entered 'SecondTask' in the task input field on #taskInput
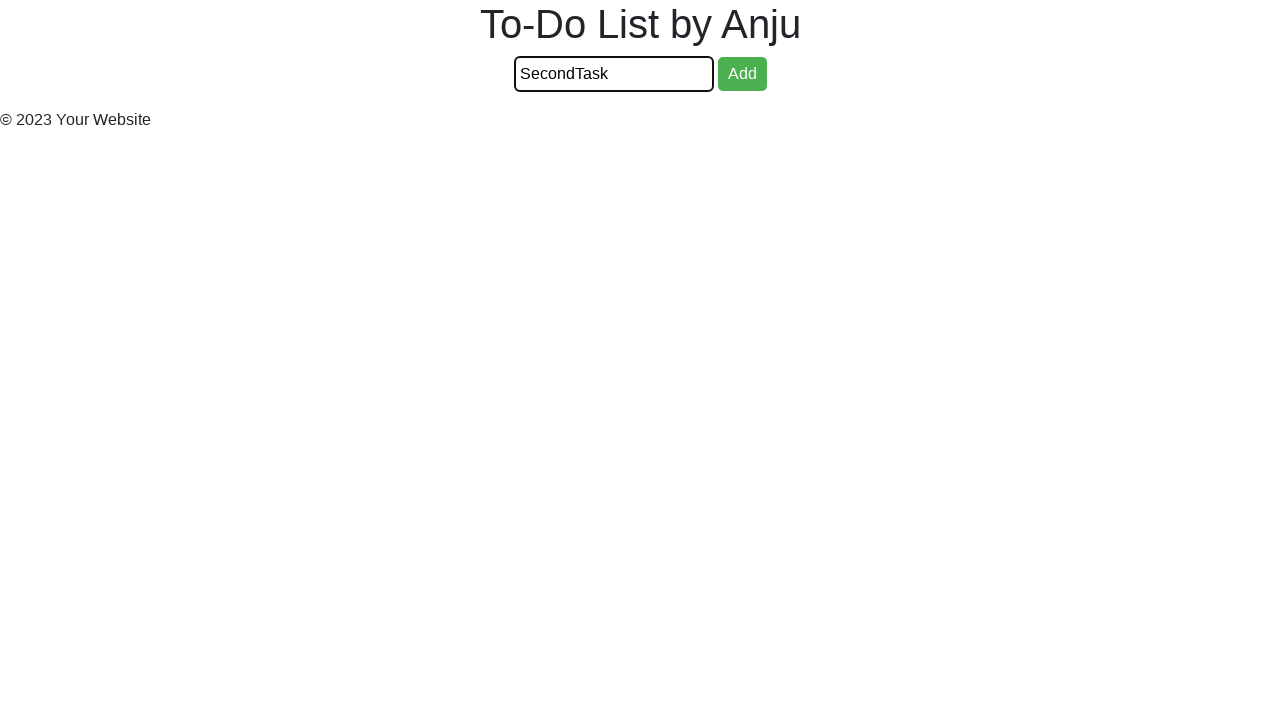

Clicked the add button to submit the task at (742, 74) on #addButton
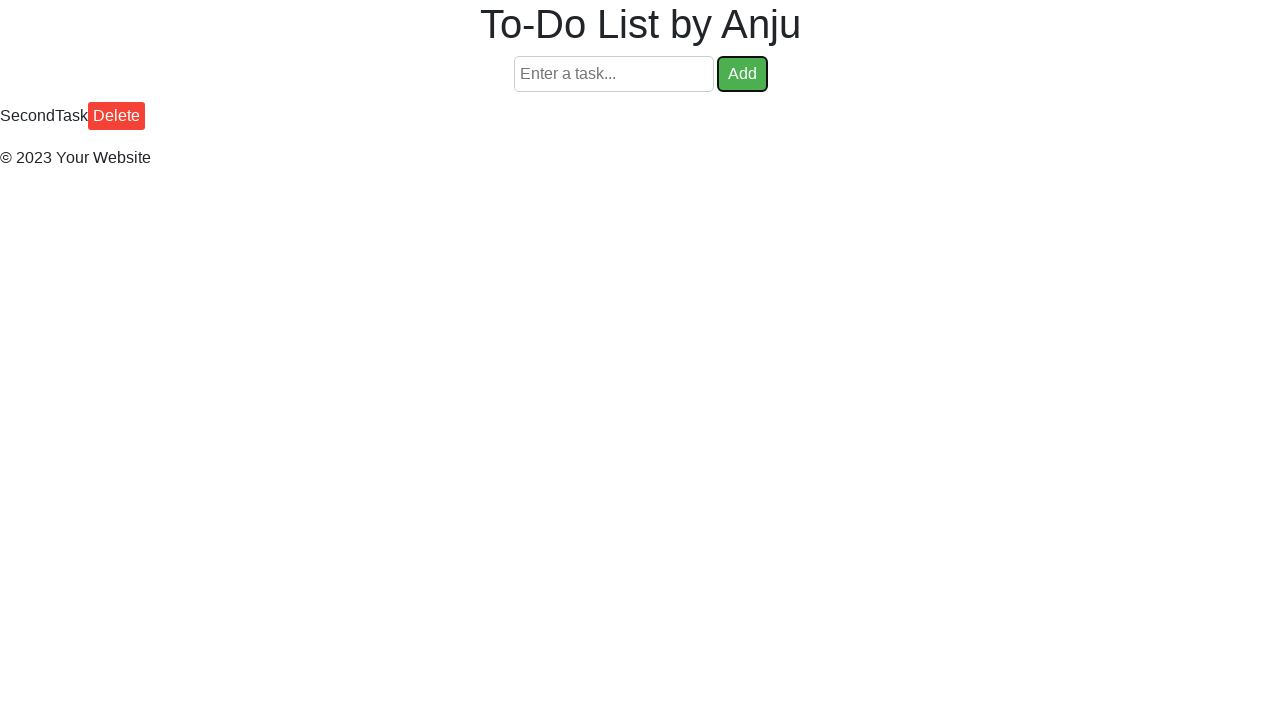

Verified task text is displayed in the task list
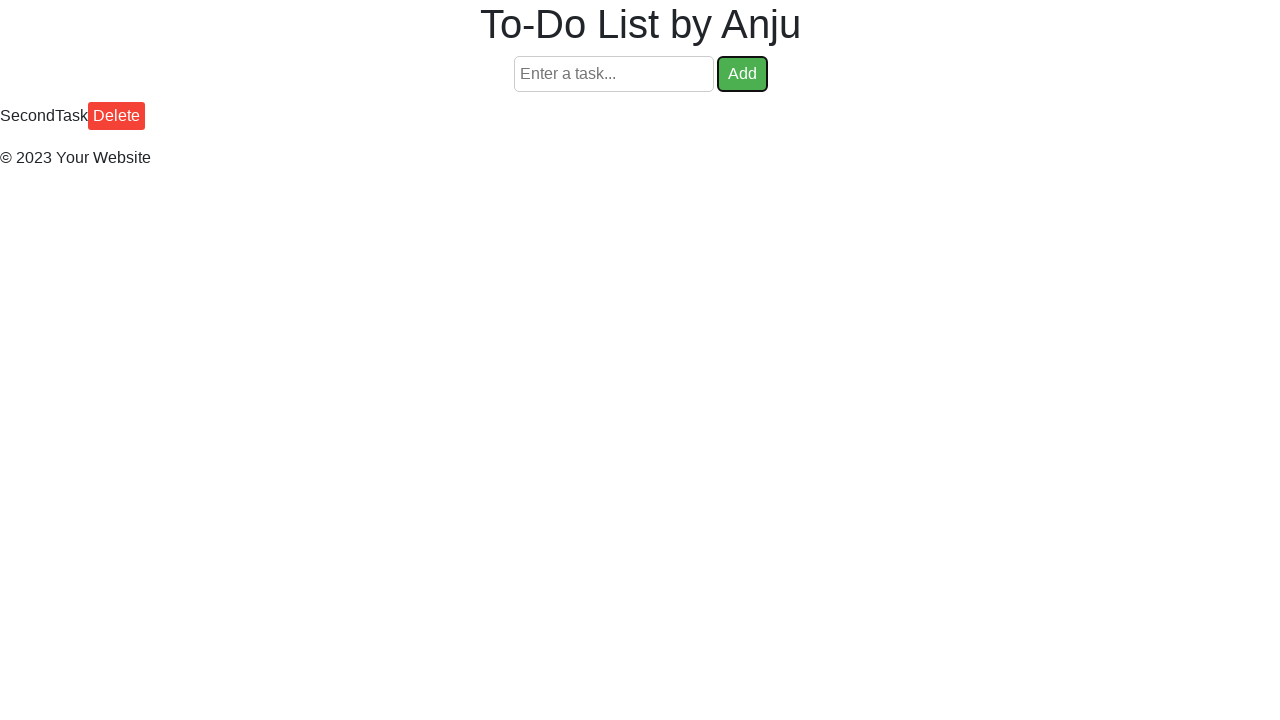

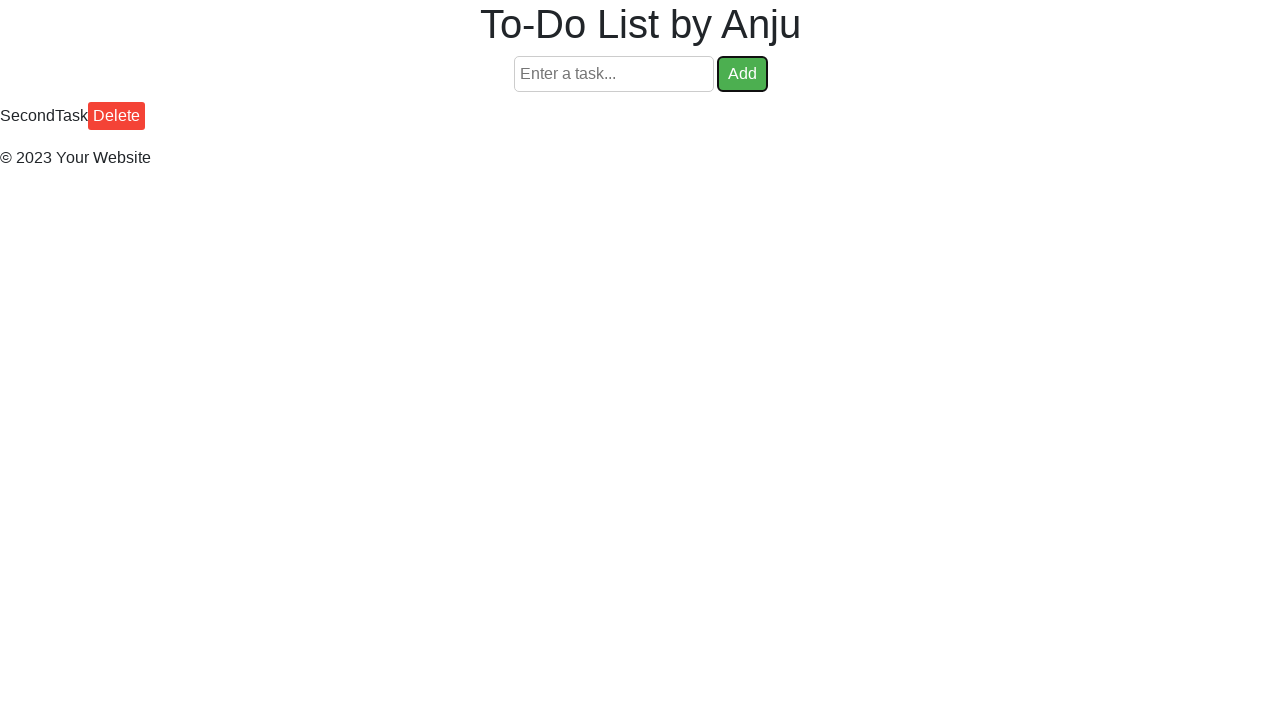